Tests pagination functionality on a quotes website by navigating through multiple pages using the "next" button and verifying that quotes and authors are displayed on each page.

Starting URL: http://quotes.toscrape.com/

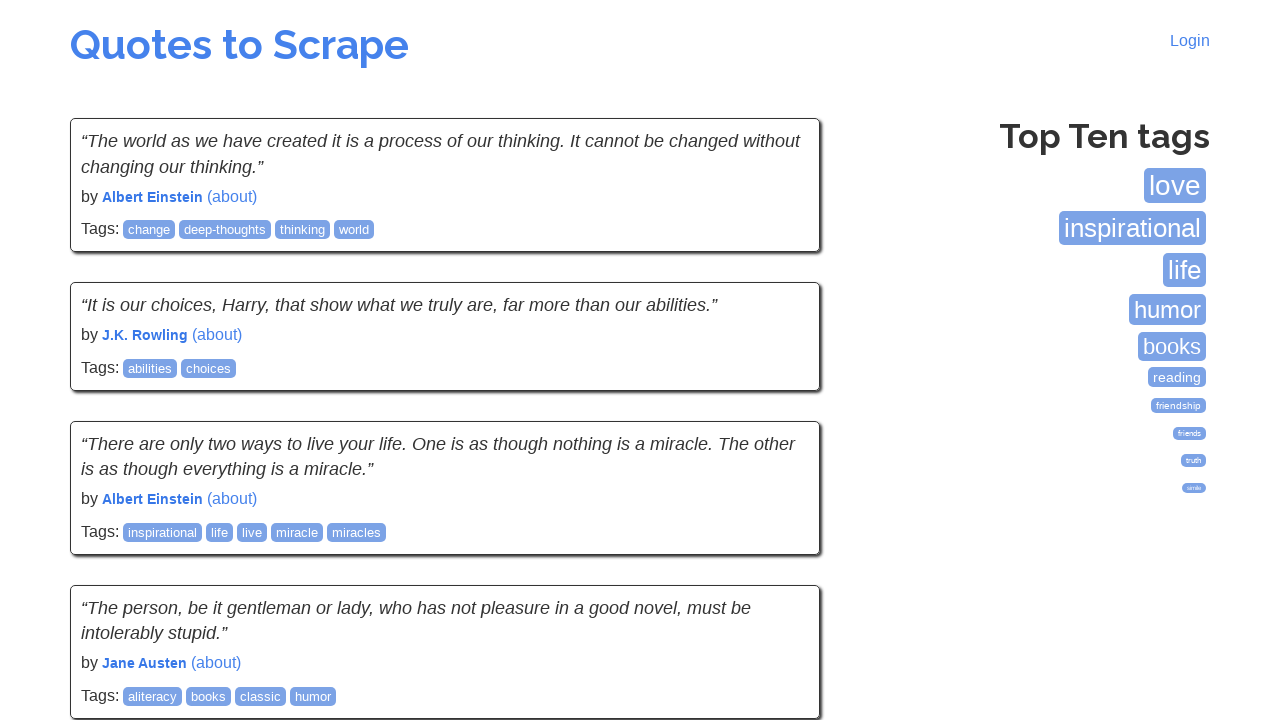

Waited for quotes to load on the first page
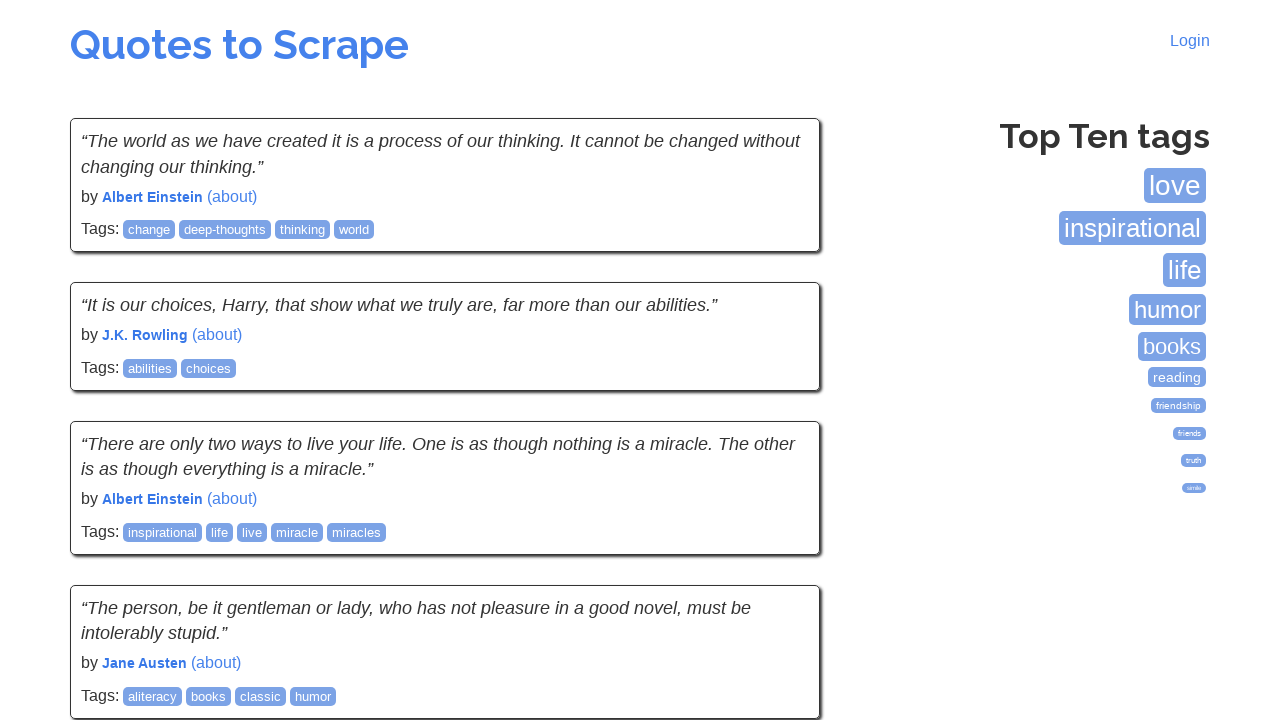

Verified quotes are displayed on current page
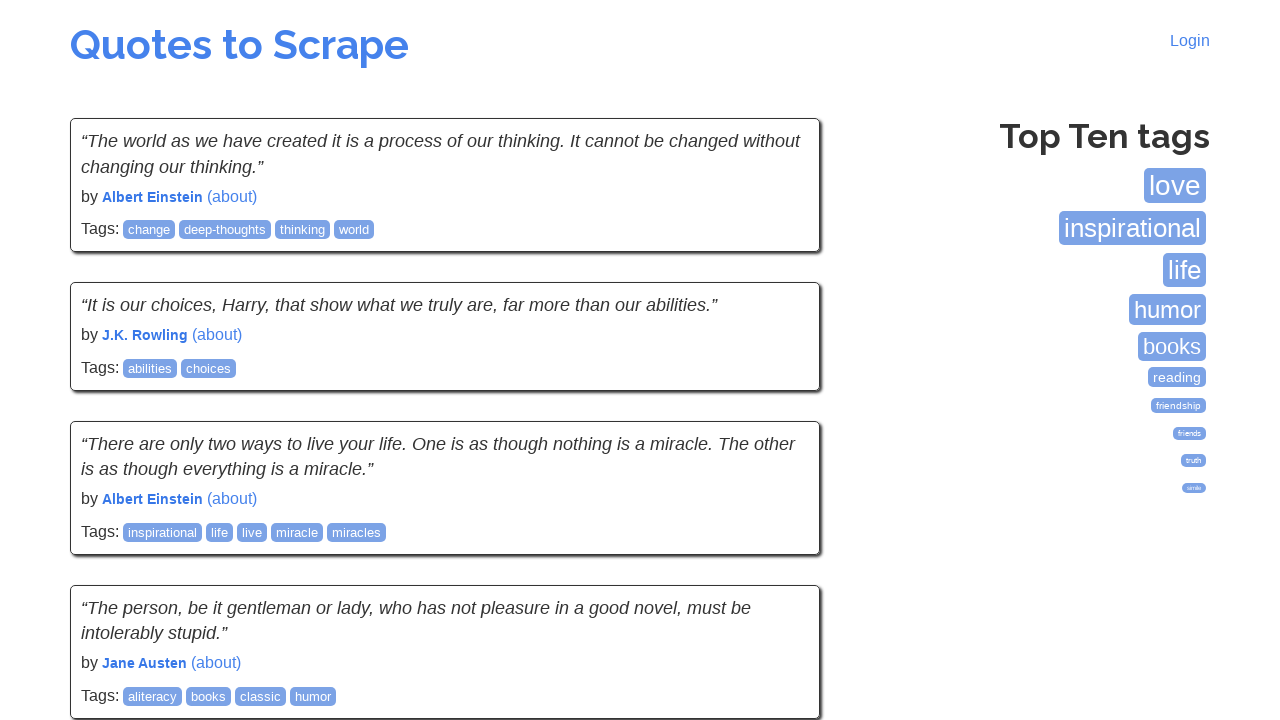

Verified authors are displayed on current page
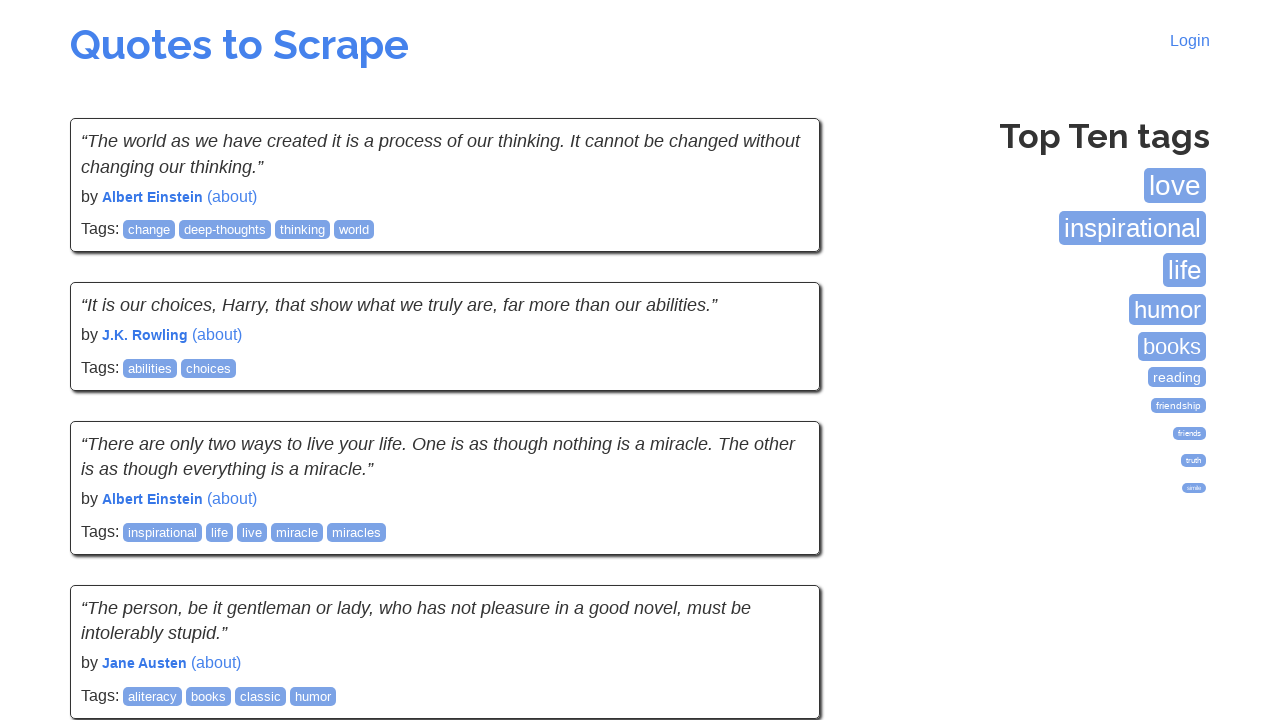

Clicked next button to navigate to the next page at (778, 542) on li.next a
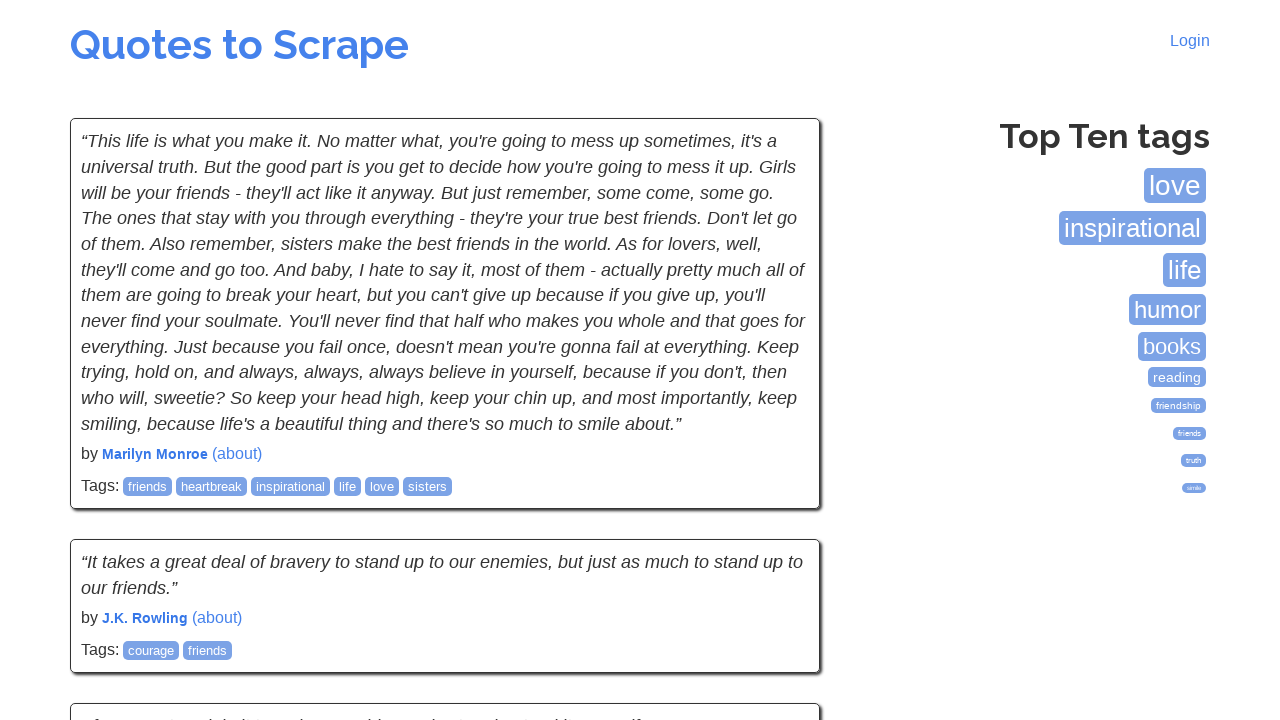

Waited for next page to load (networkidle)
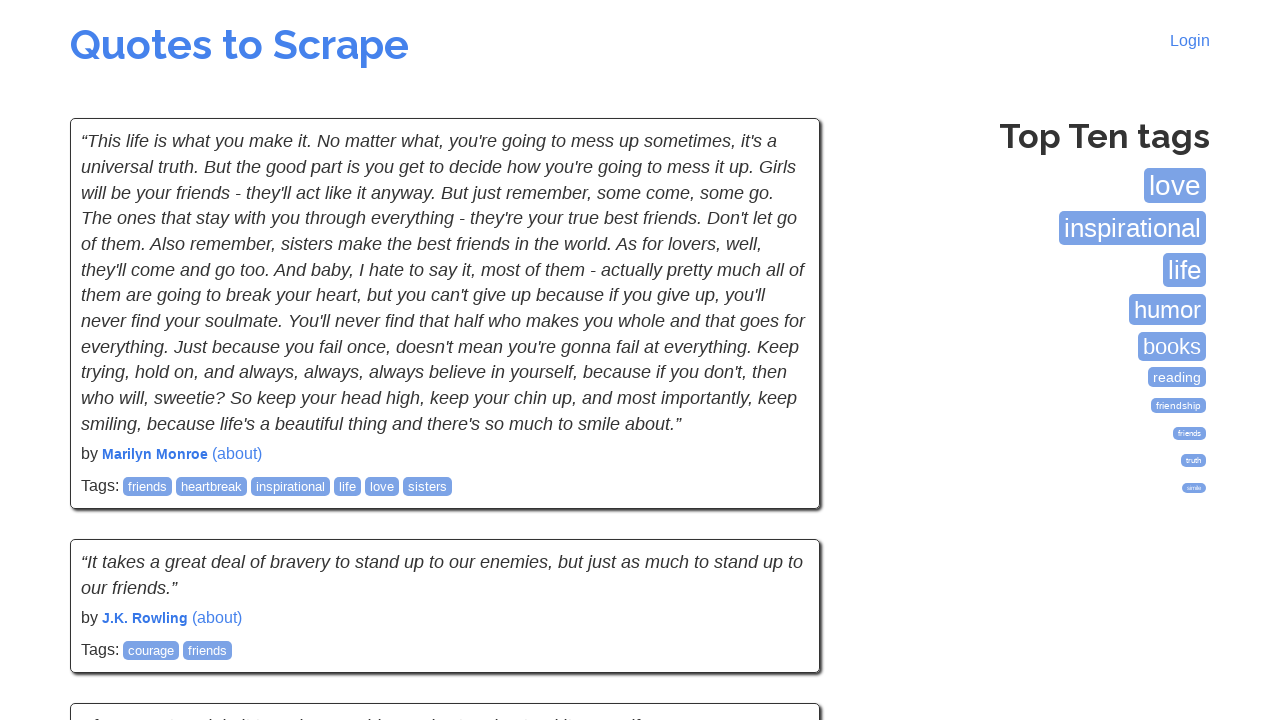

Verified quotes are displayed on current page
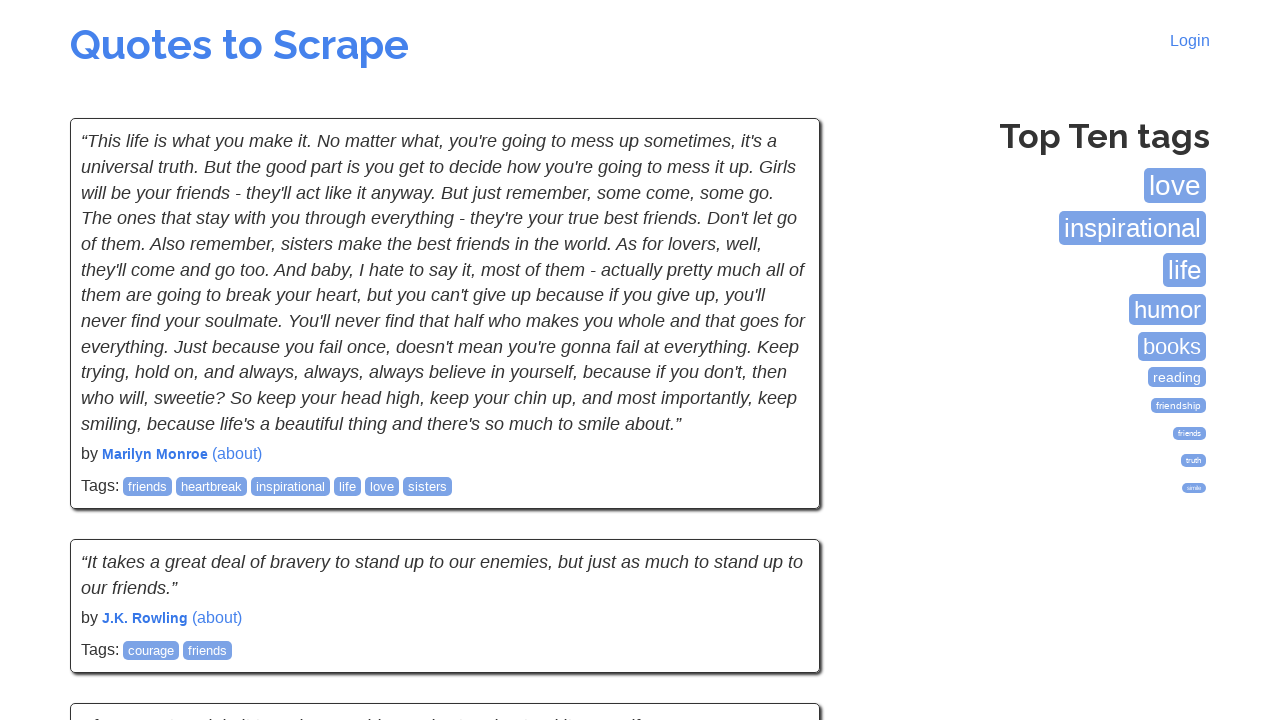

Verified authors are displayed on current page
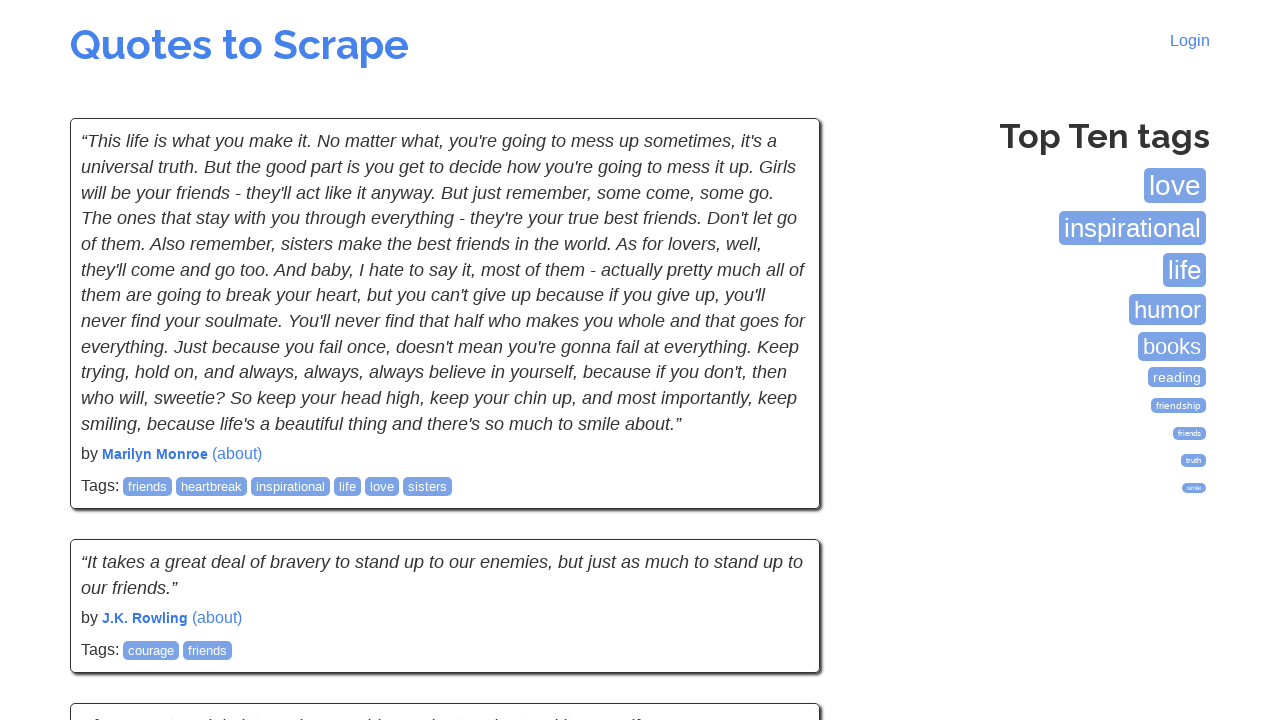

Clicked next button to navigate to the next page at (778, 542) on li.next a
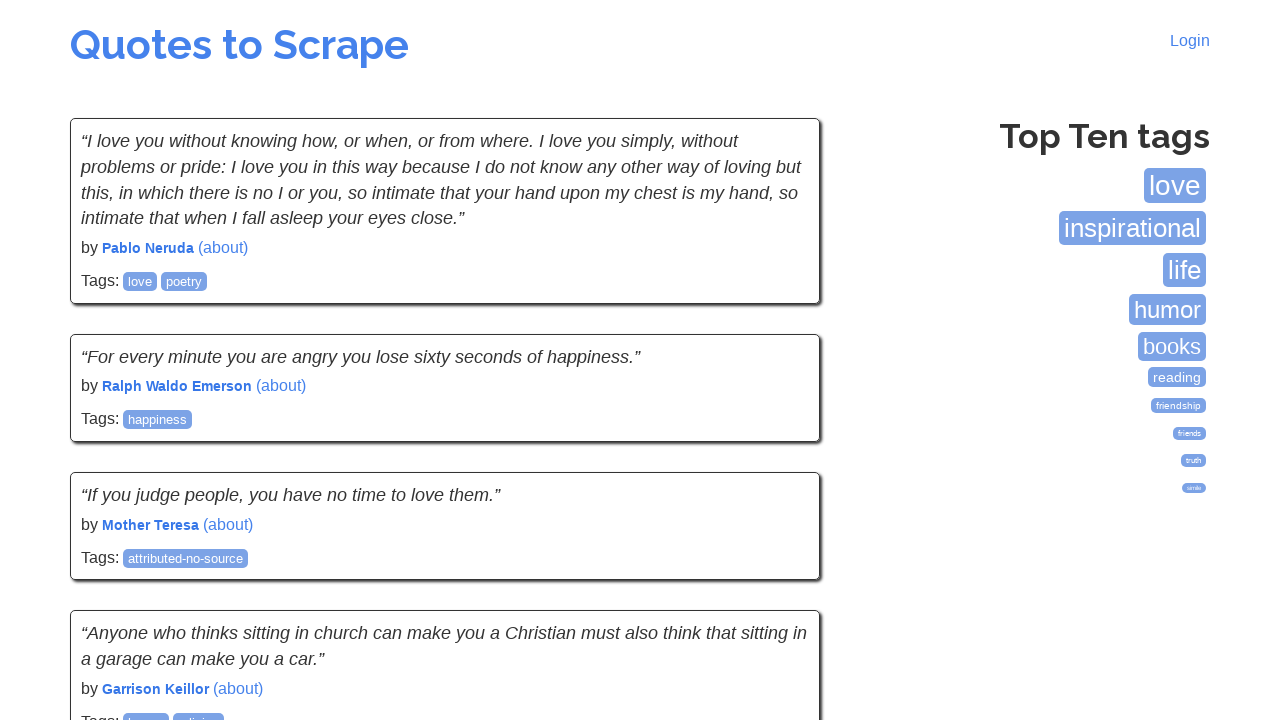

Waited for next page to load (networkidle)
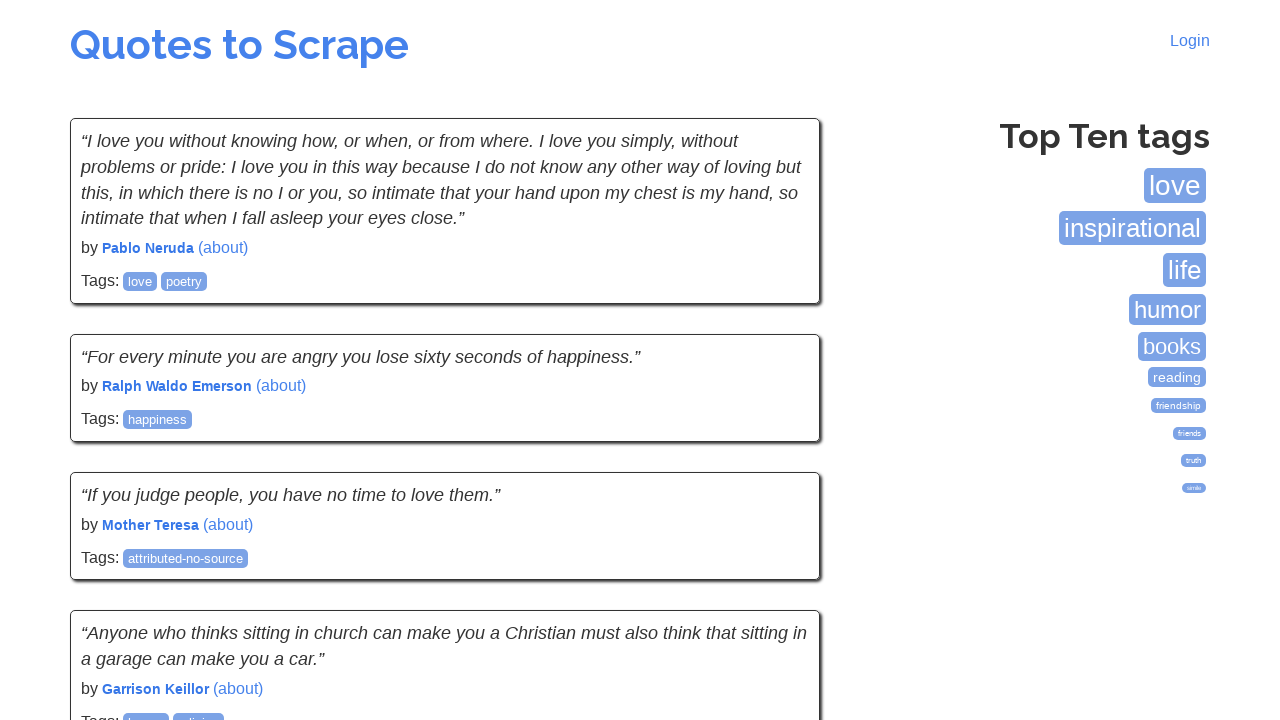

Verified quotes are displayed on current page
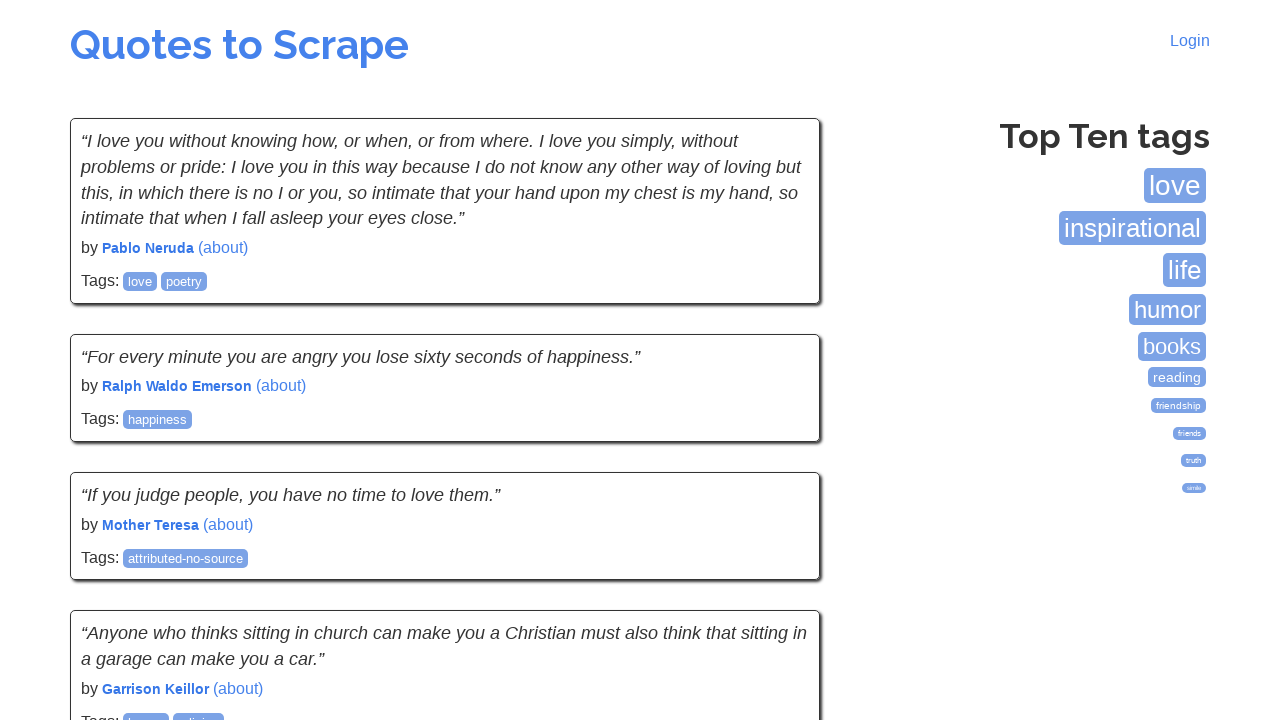

Verified authors are displayed on current page
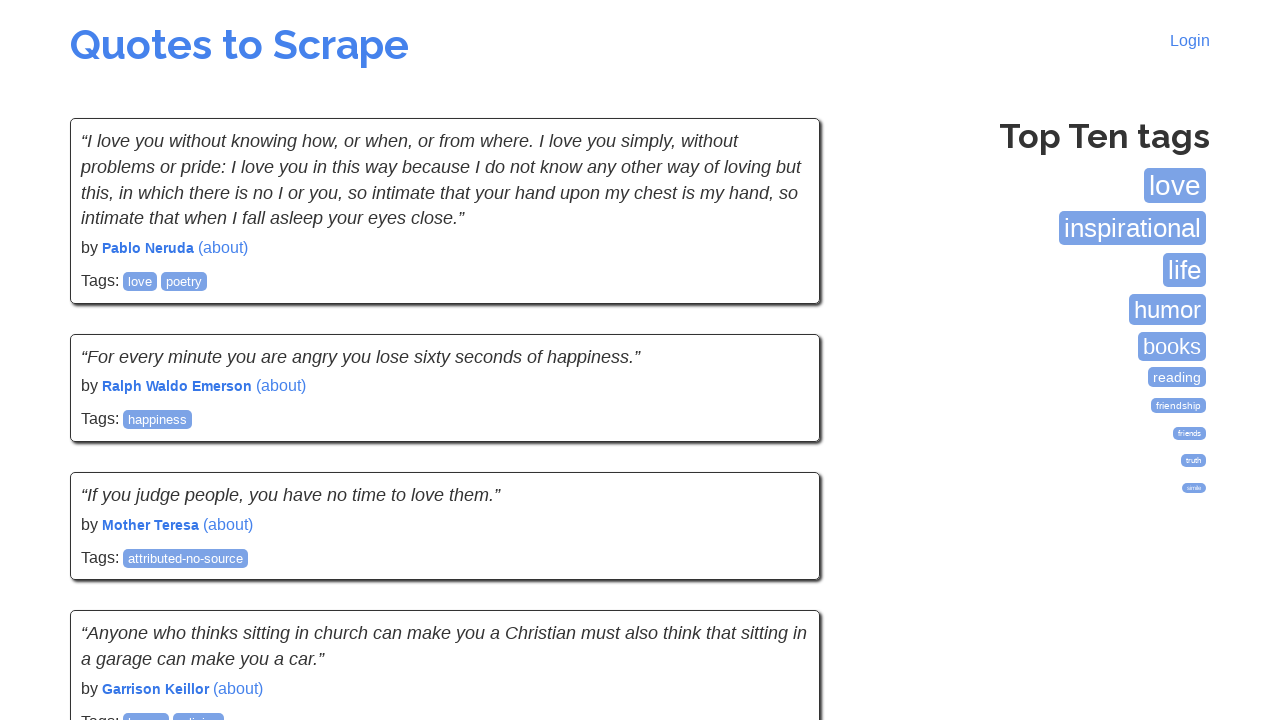

Clicked next button to navigate to the next page at (778, 542) on li.next a
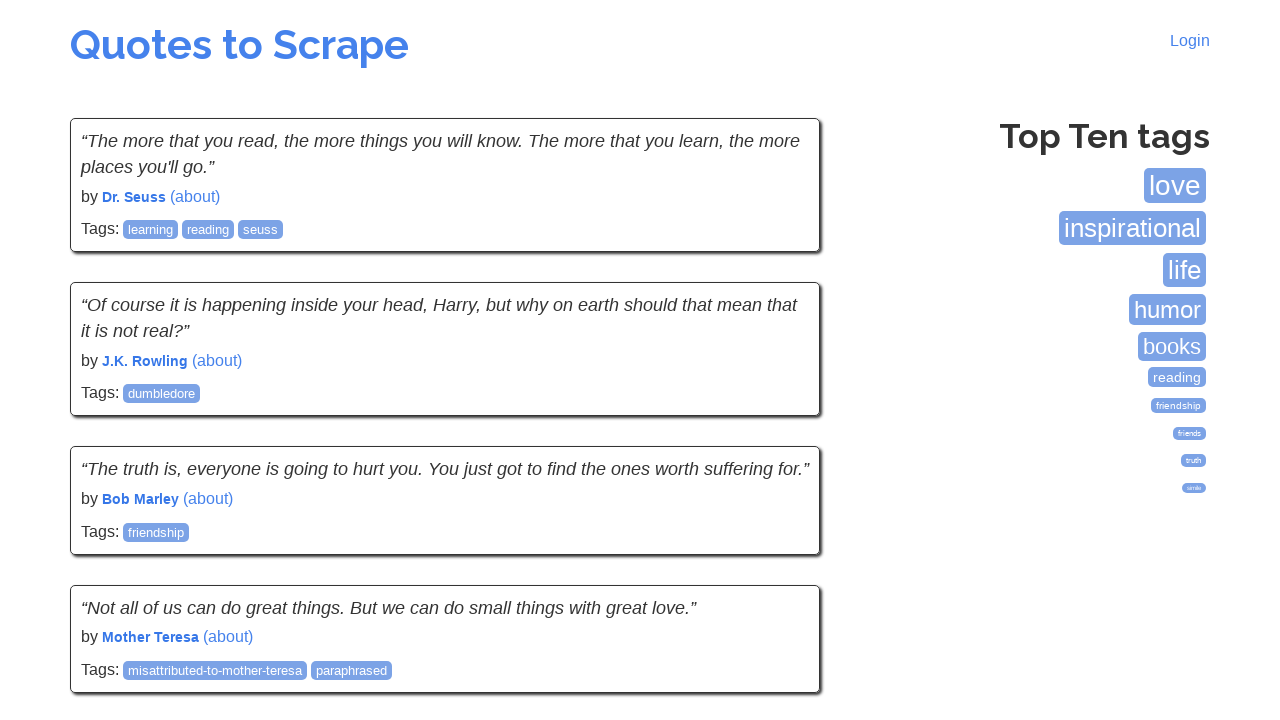

Waited for next page to load (networkidle)
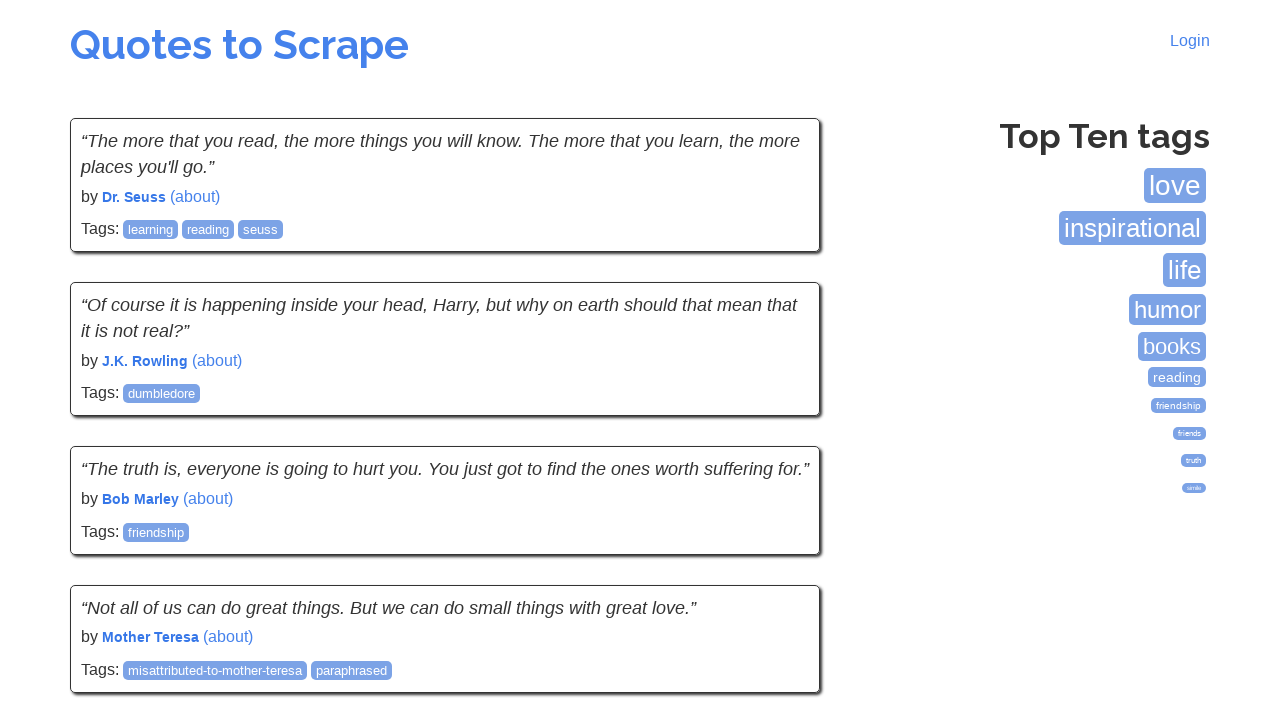

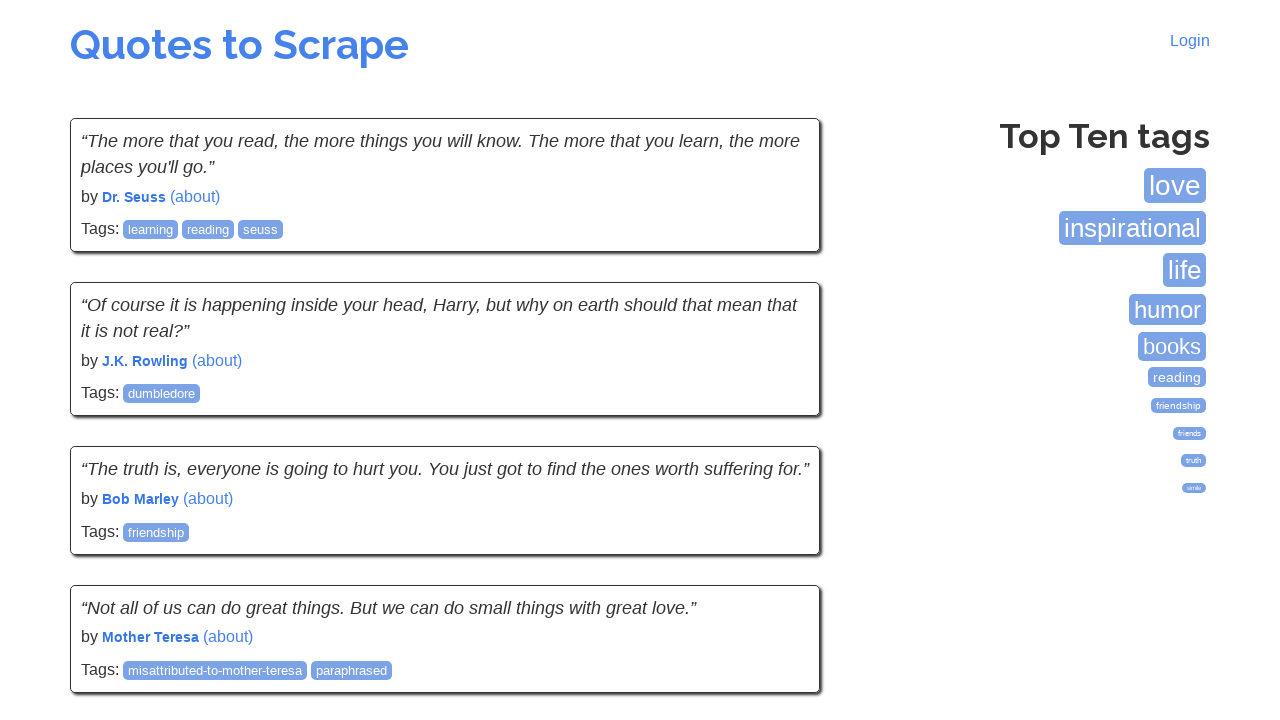